Tests element scoping by locating footer links, narrowing down to a specific column, and clicking each link in that column using Ctrl+Enter to open in new tabs.

Starting URL: https://qaclickacademy.com/practice.php

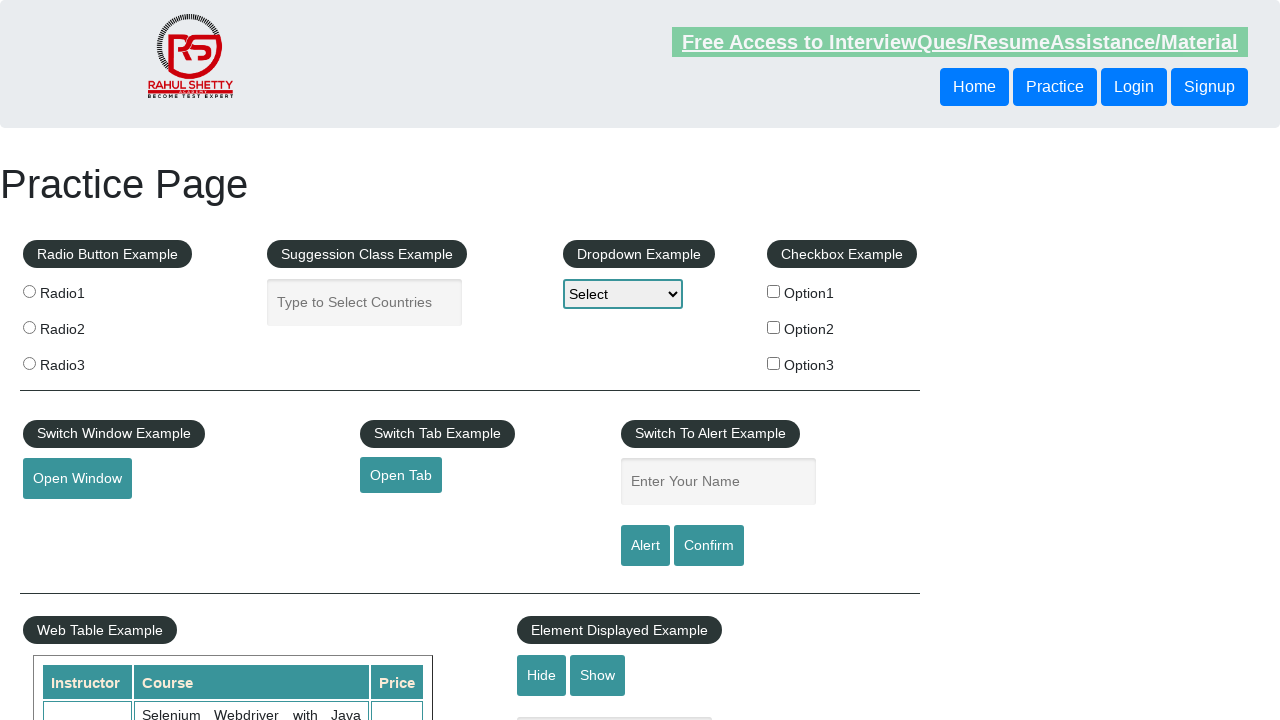

Footer section #gf-BIG became visible
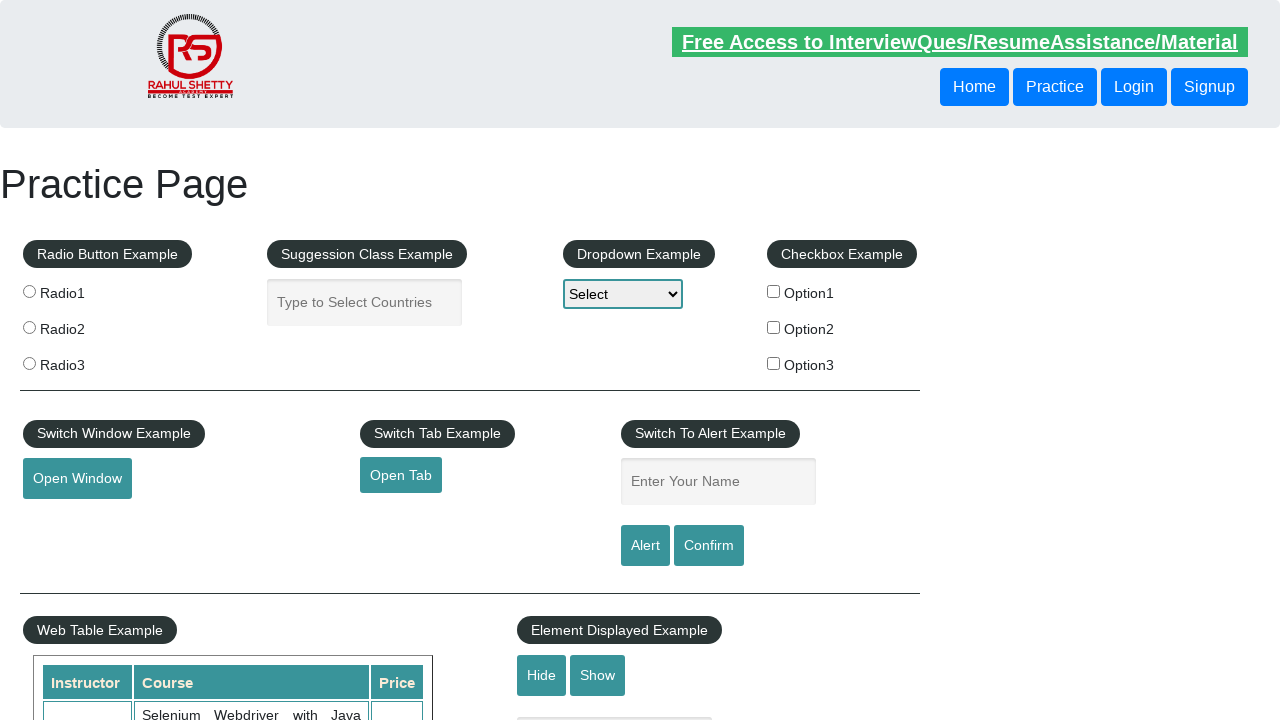

Located footer element with id #gf-BIG
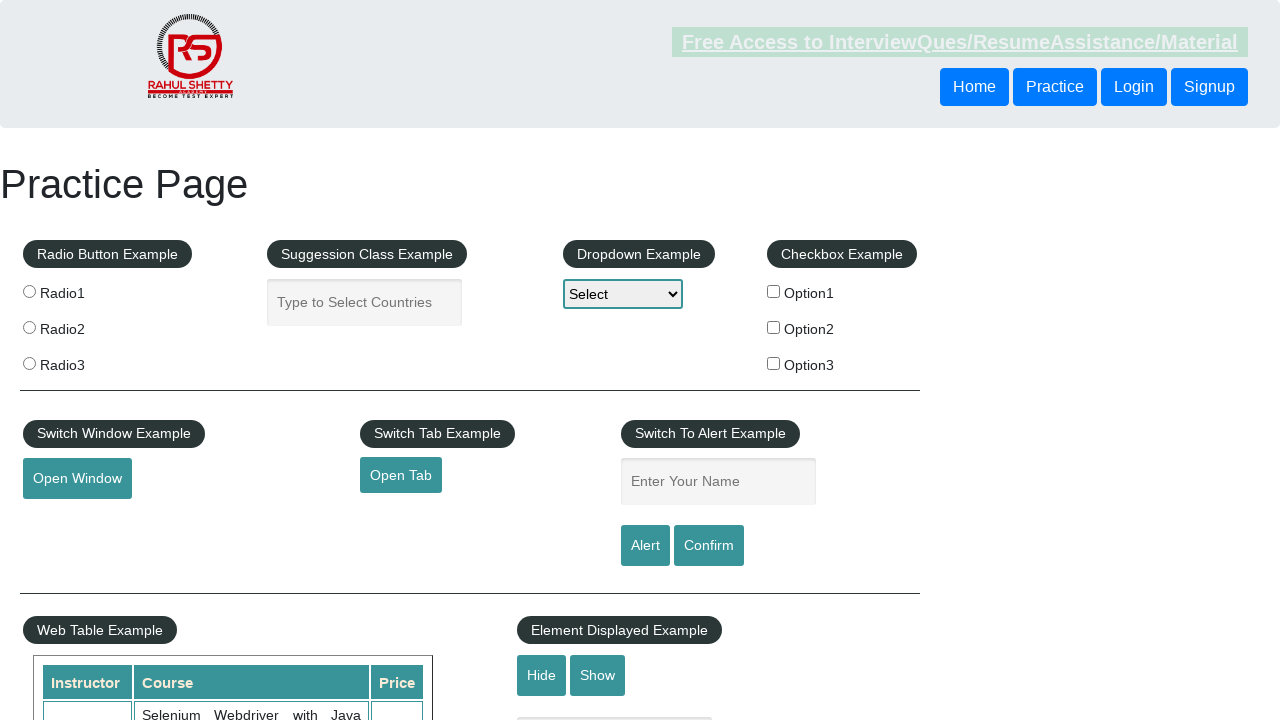

Scoped to first column of footer links
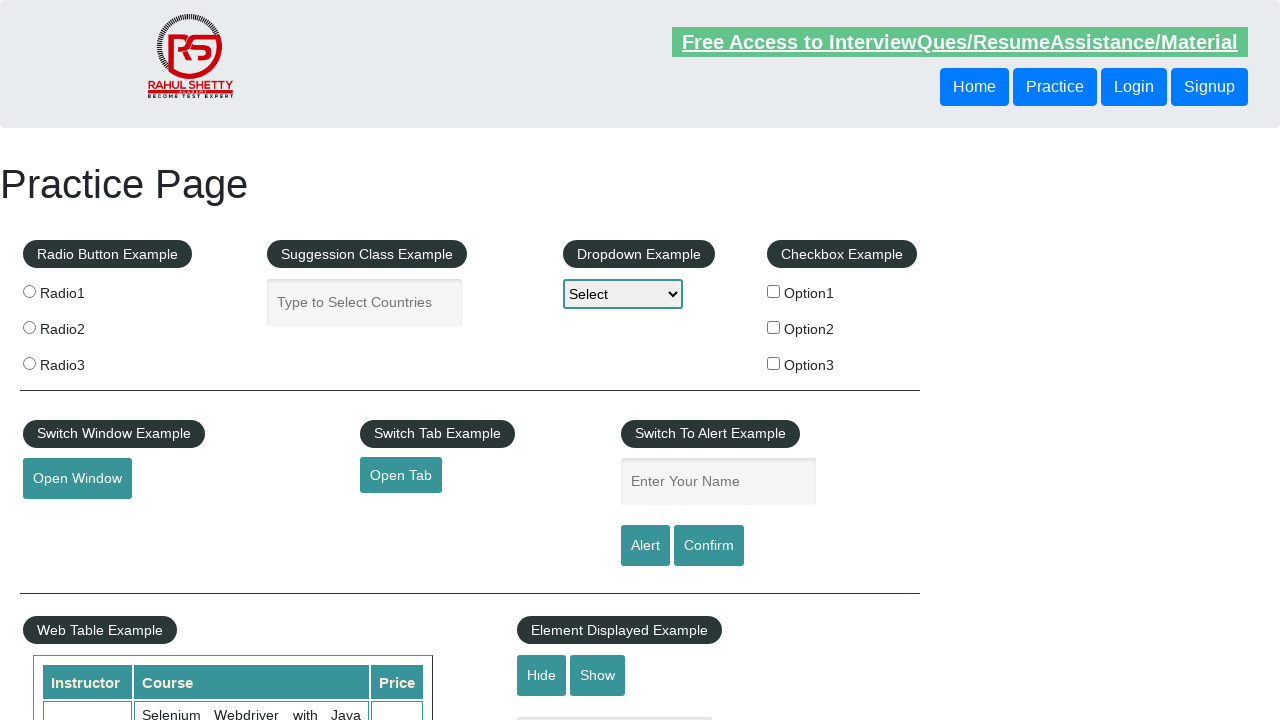

Found 5 links in the first column
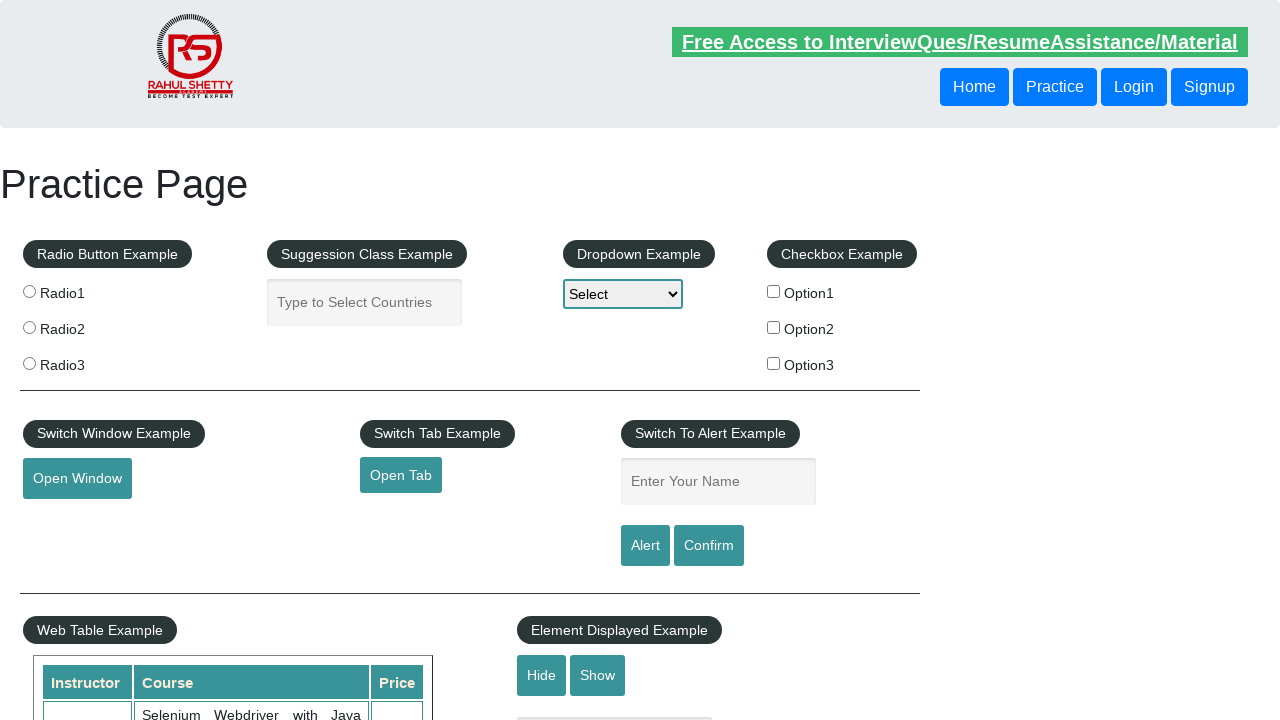

Clicked link 1 in first column with Ctrl+Enter to open in new tab at (68, 520) on #gf-BIG >> xpath=//table/tbody/tr/td[1]/ul >> a >> nth=1
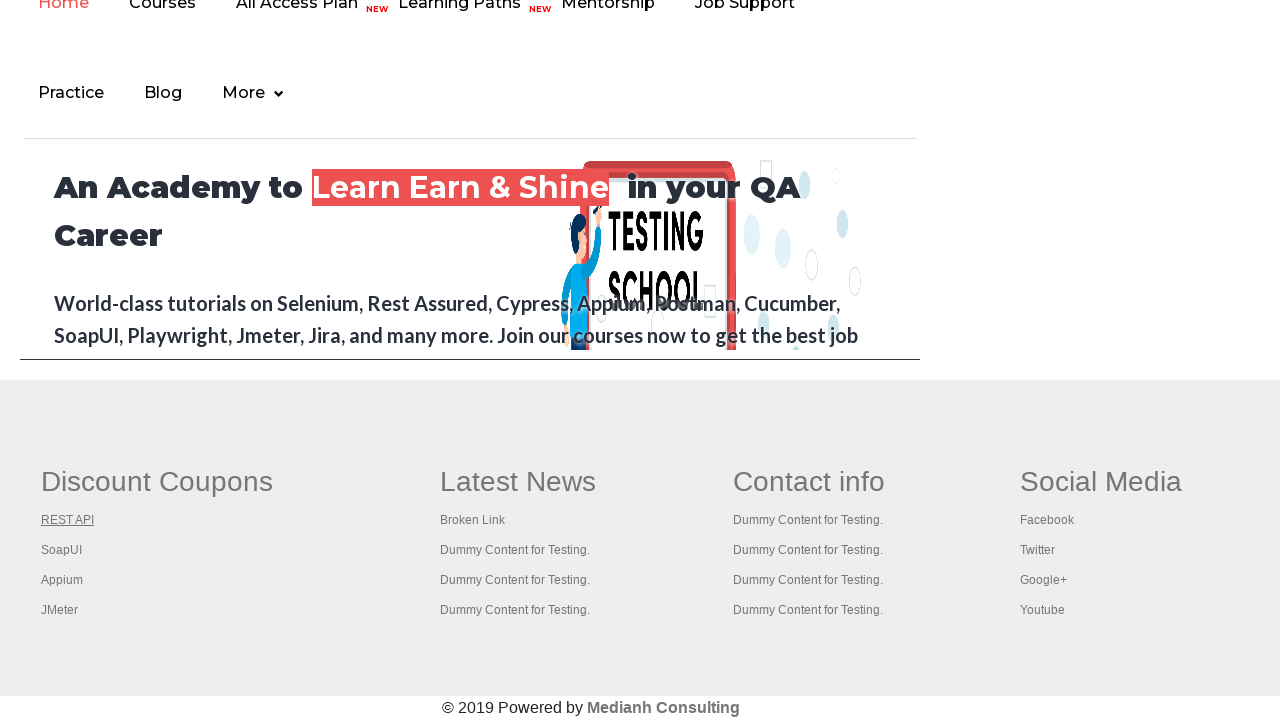

Clicked link 2 in first column with Ctrl+Enter to open in new tab at (62, 550) on #gf-BIG >> xpath=//table/tbody/tr/td[1]/ul >> a >> nth=2
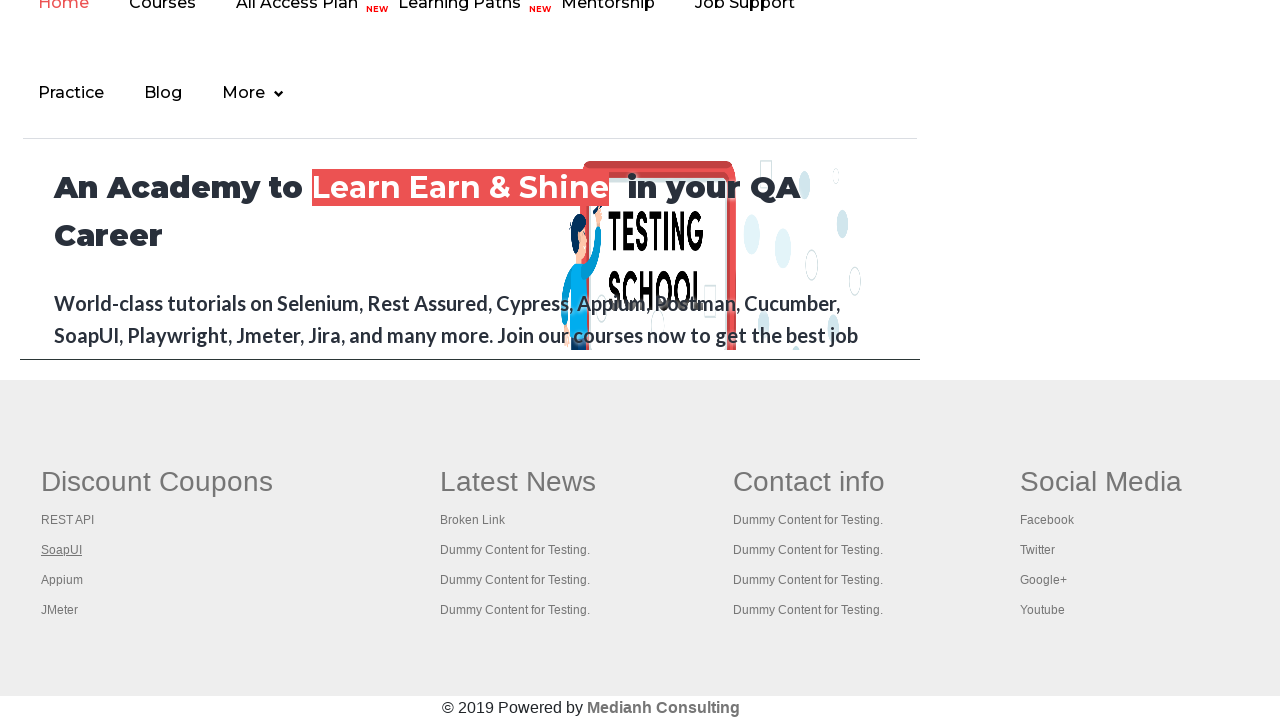

Clicked link 3 in first column with Ctrl+Enter to open in new tab at (62, 580) on #gf-BIG >> xpath=//table/tbody/tr/td[1]/ul >> a >> nth=3
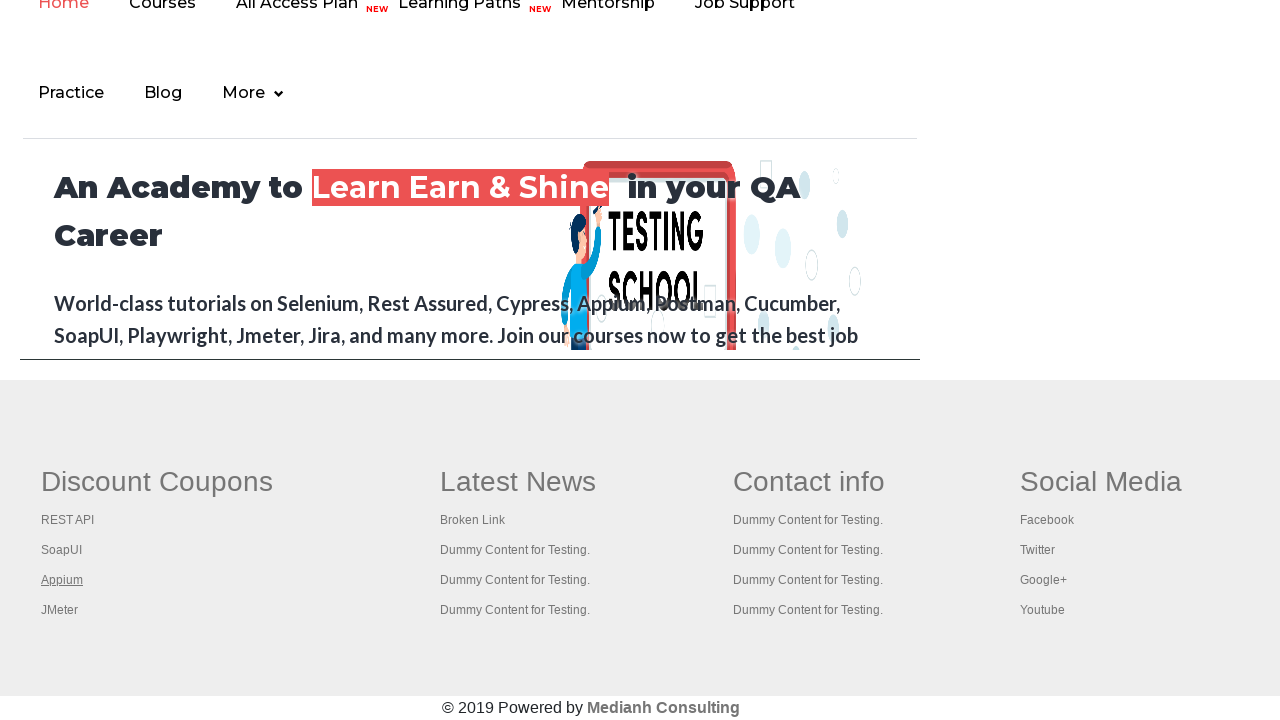

Clicked link 4 in first column with Ctrl+Enter to open in new tab at (60, 610) on #gf-BIG >> xpath=//table/tbody/tr/td[1]/ul >> a >> nth=4
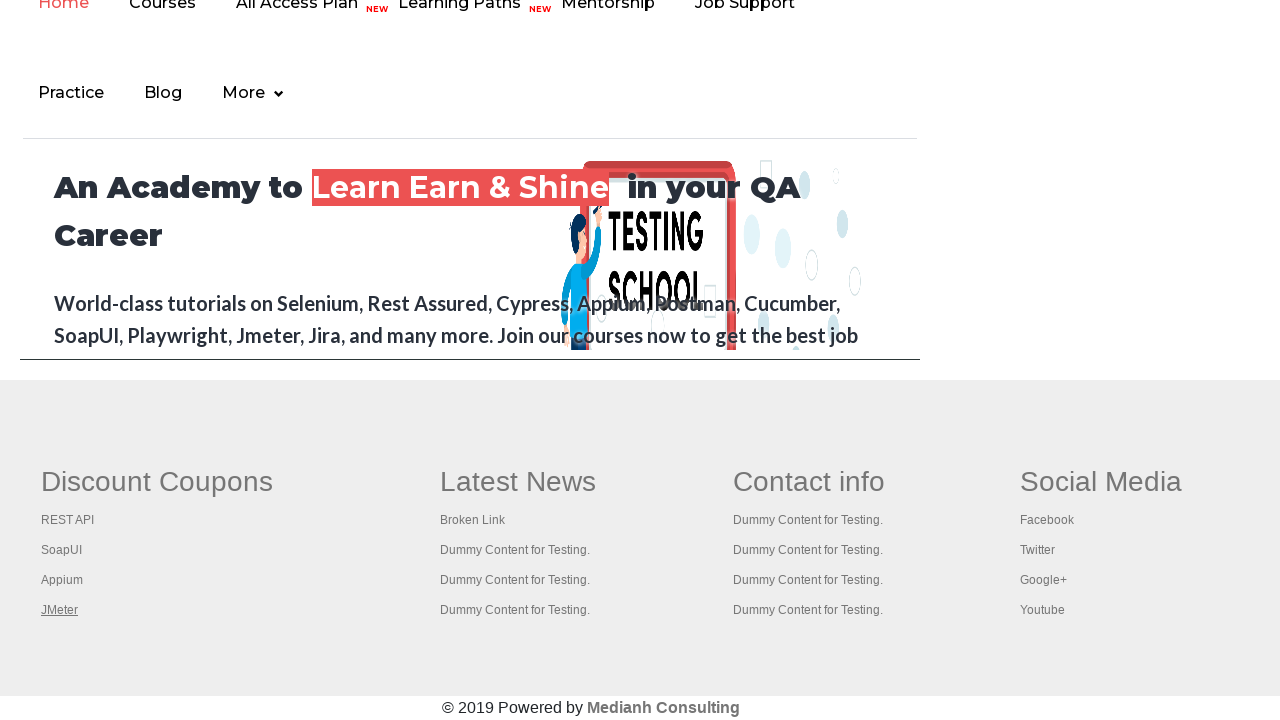

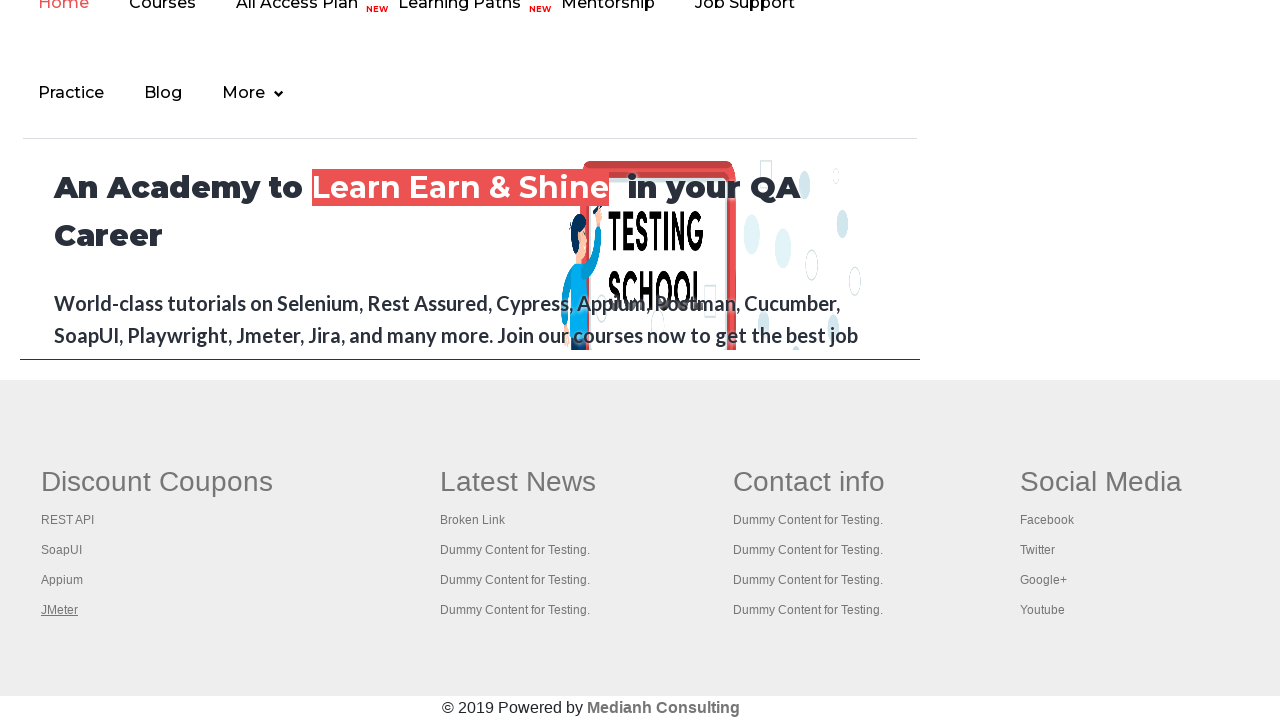